Tests shoe browsing functionality by navigating to the shoes page, verifying shoes are displayed, clicking on a shoe to view details, and testing the add to cart button

Starting URL: https://newsteps.fit/shoes

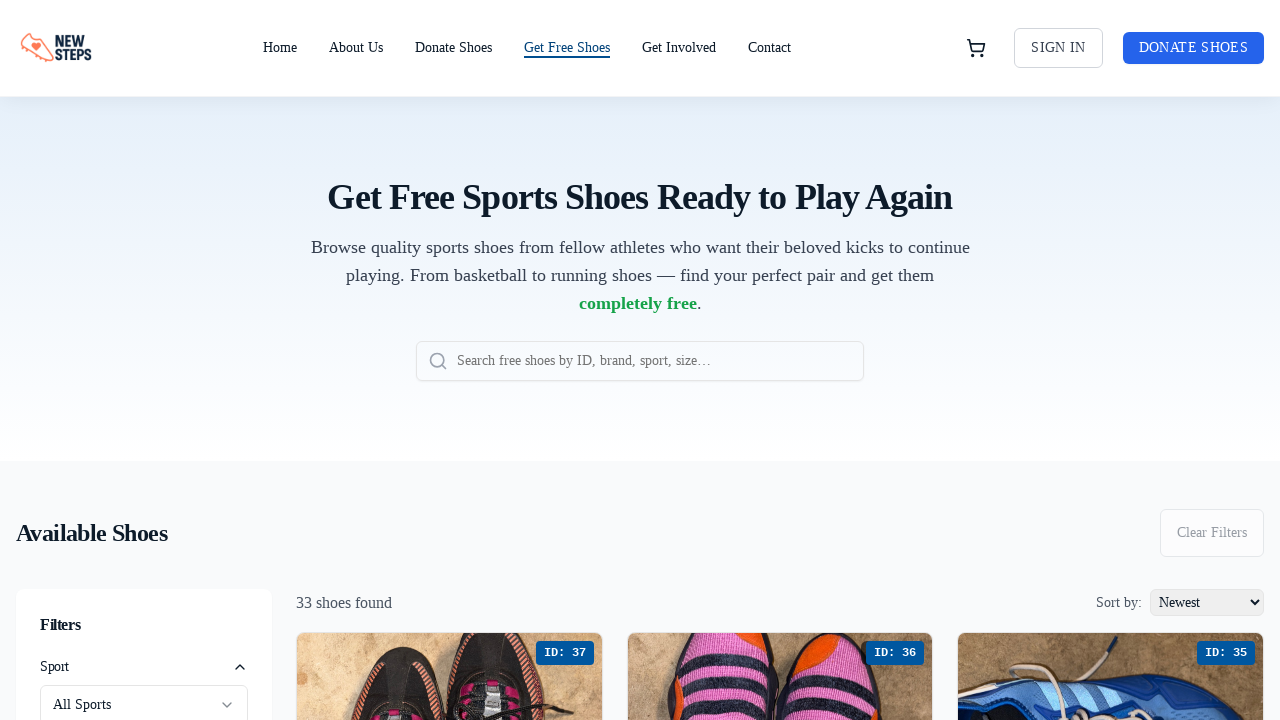

Waited for shoe cards to load on the shoes page
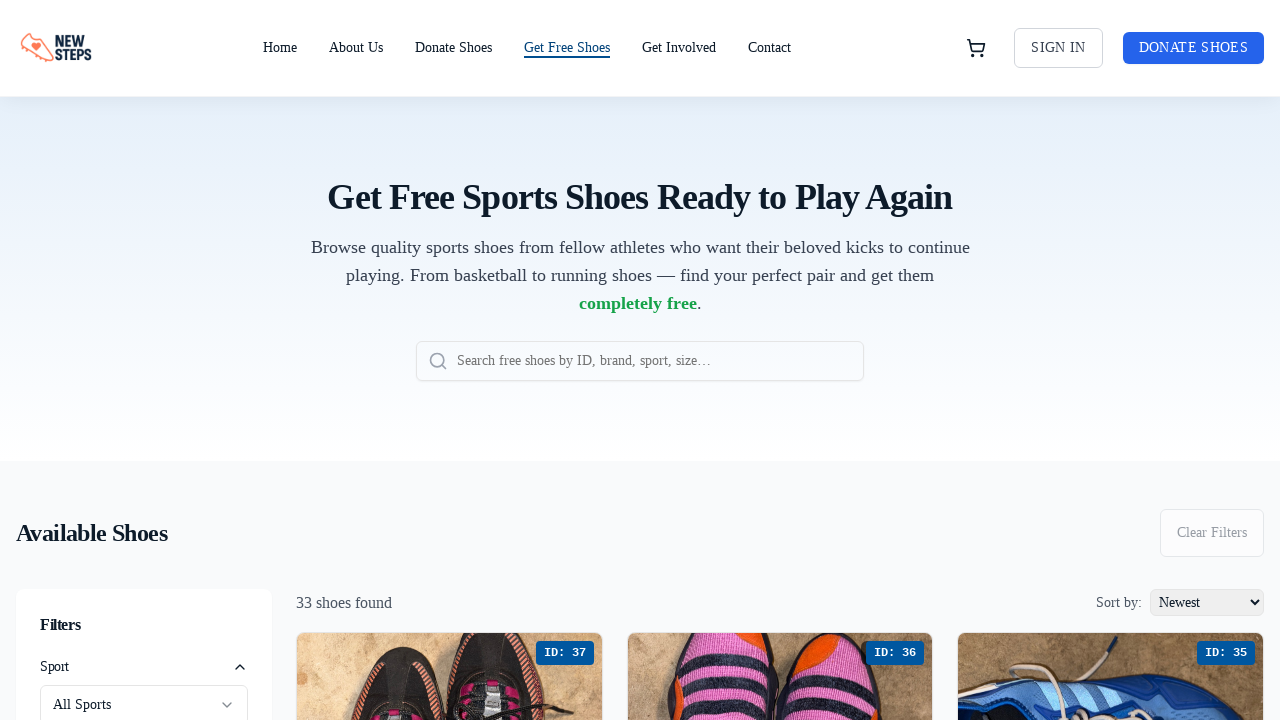

Located all shoe card elements
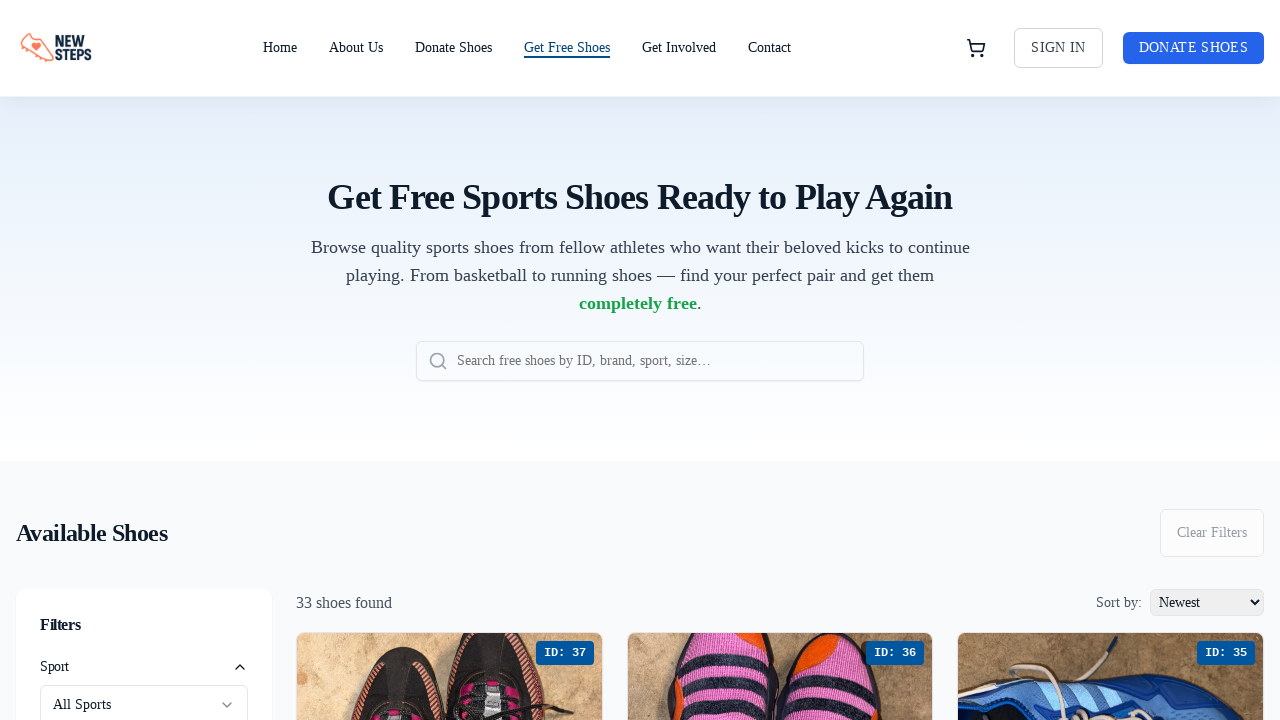

Clicked on the first shoe to view details at (449, 492) on [data-testid="shoe-card"], .shoe-card, .grid > div >> nth=0
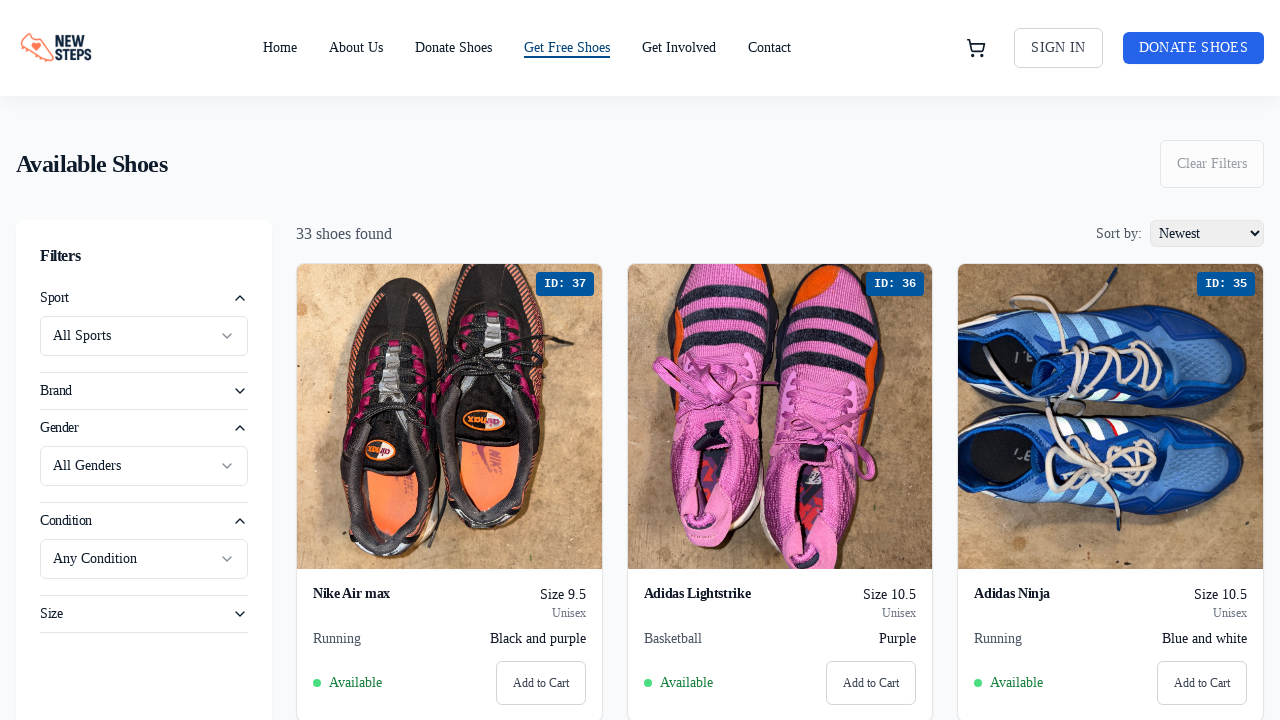

Waited for shoe detail page to load
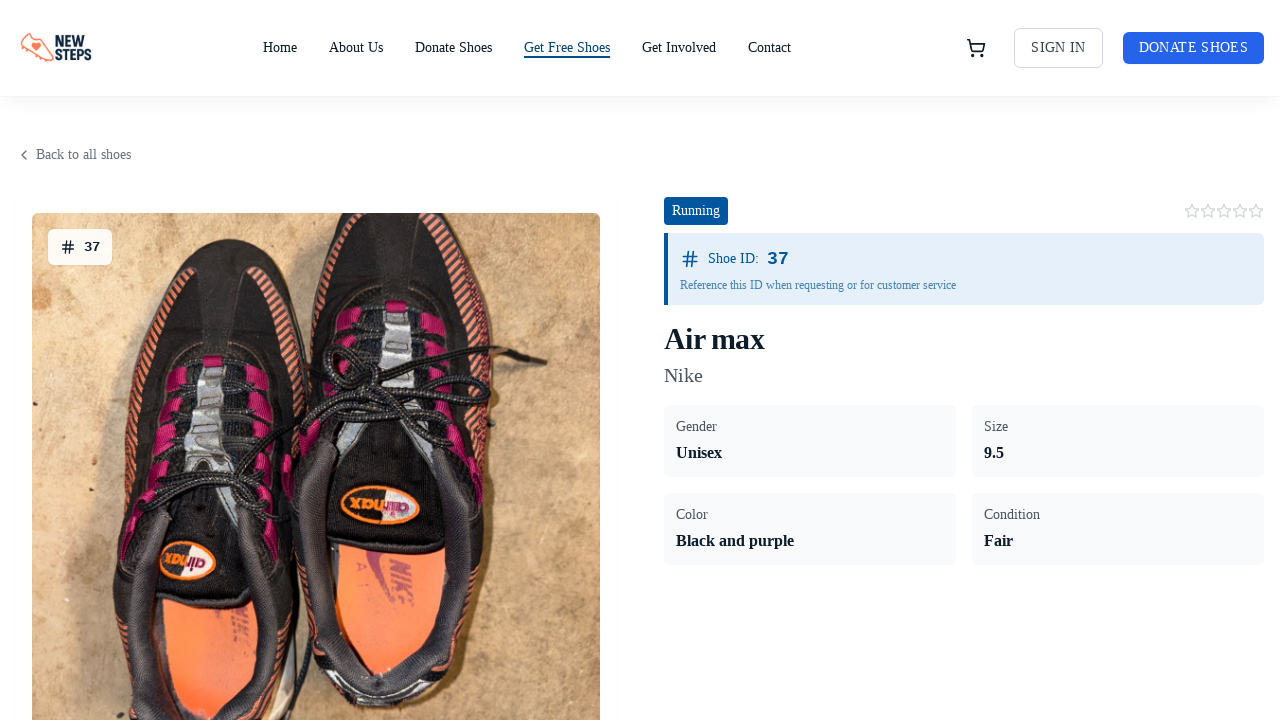

Located add to cart button
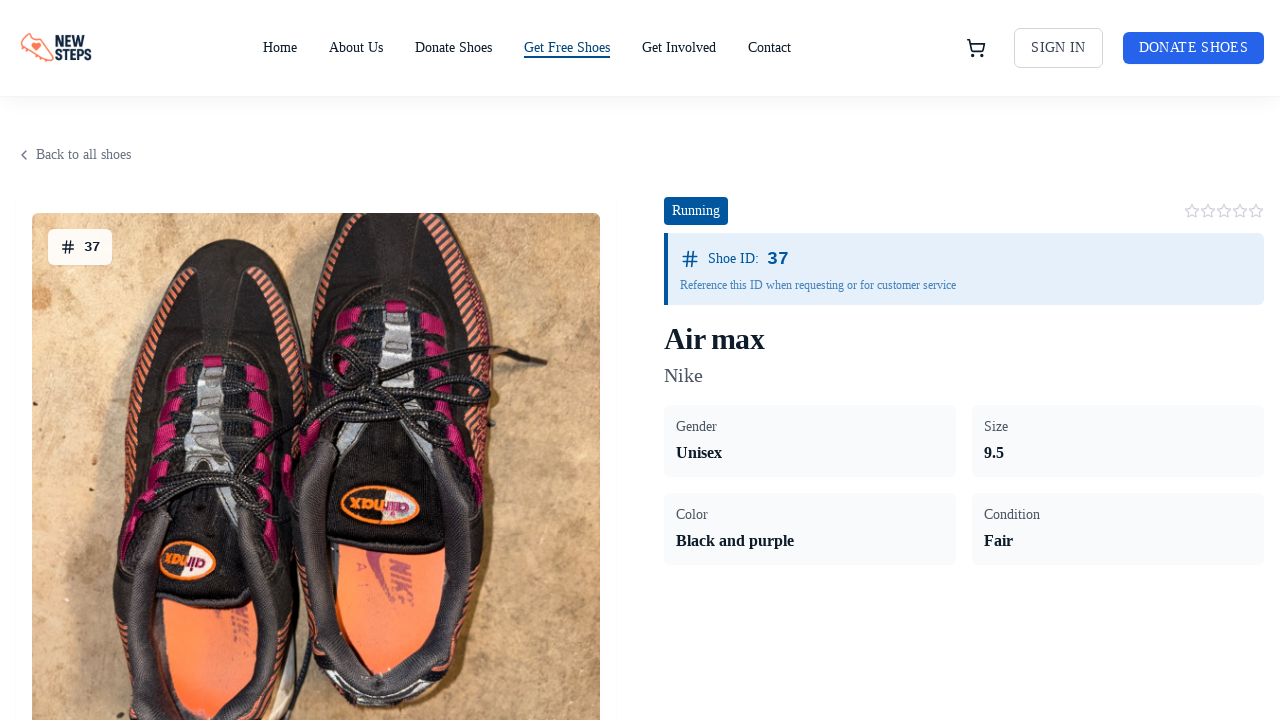

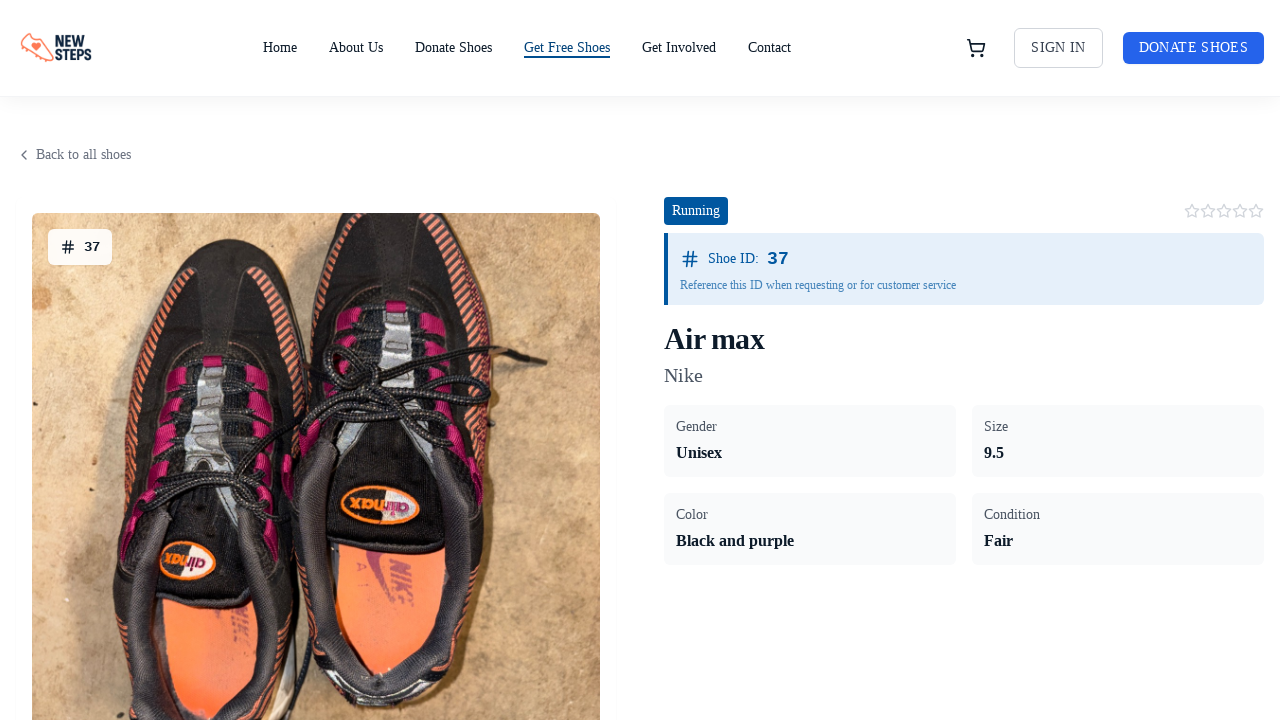